Tests that clicking Clear completed removes all completed items from the list

Starting URL: https://demo.playwright.dev/todomvc

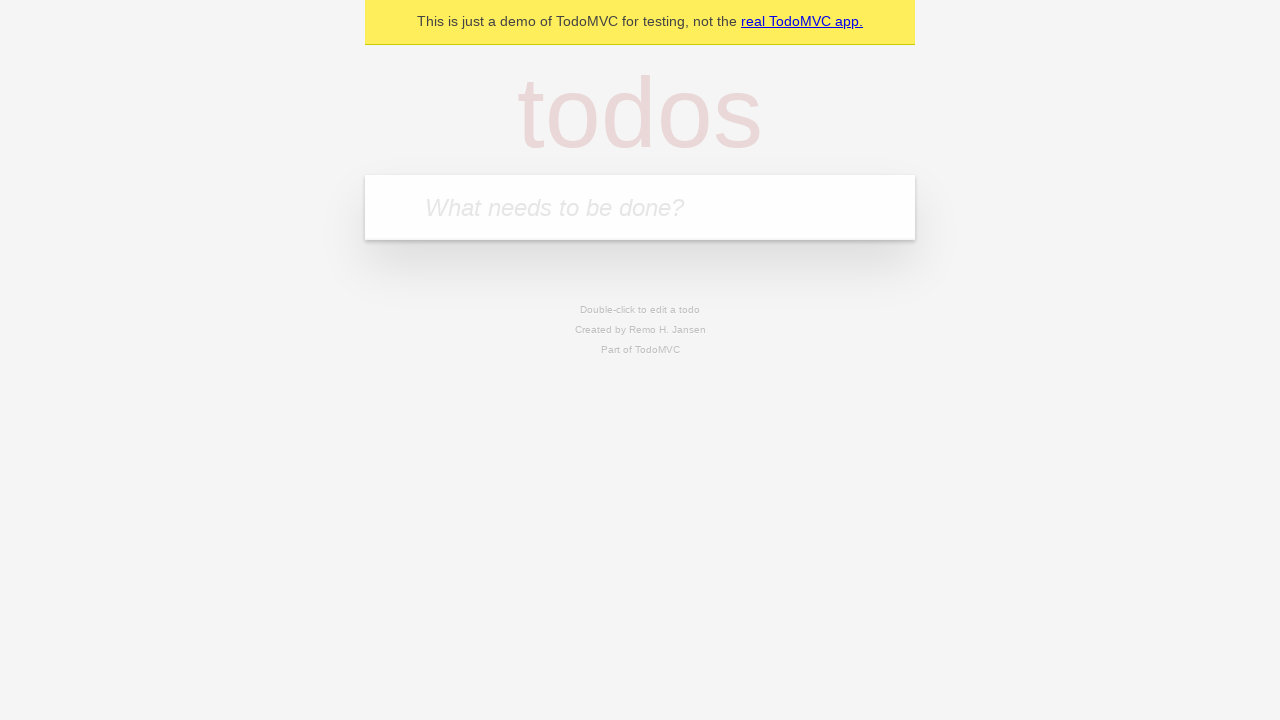

Filled todo input with 'buy some cheese' on internal:attr=[placeholder="What needs to be done?"i]
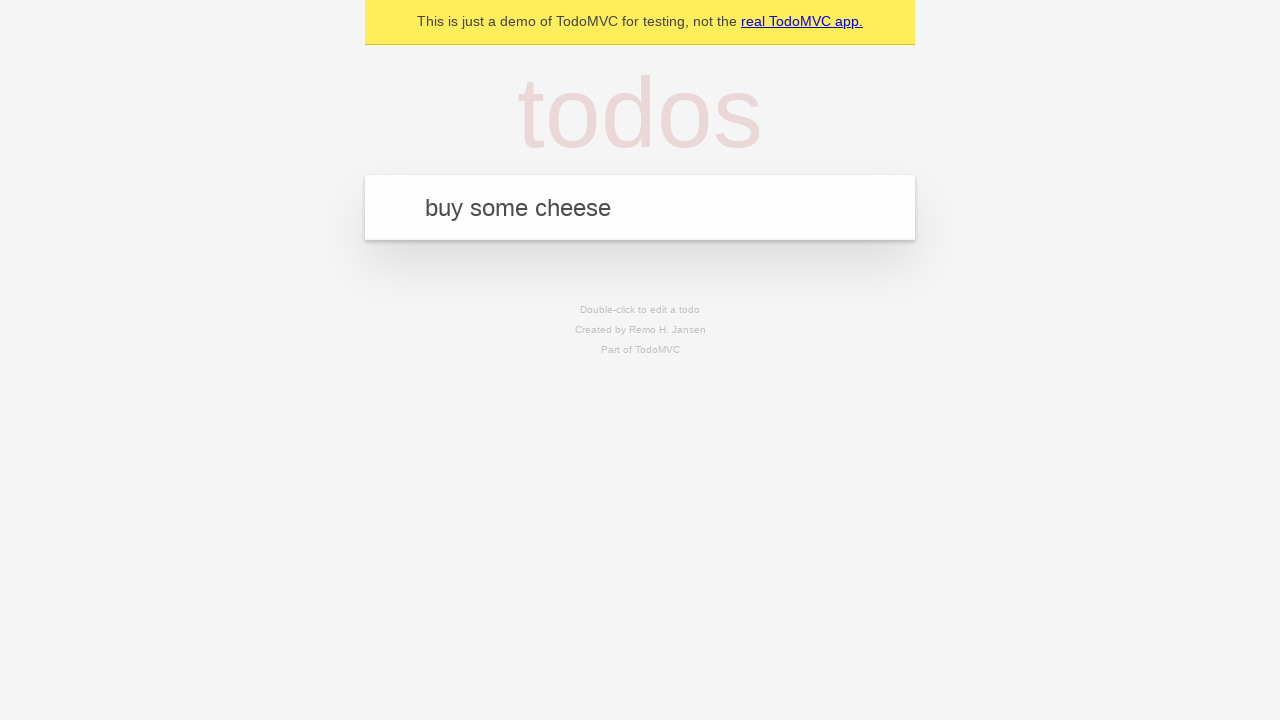

Pressed Enter to add first todo item on internal:attr=[placeholder="What needs to be done?"i]
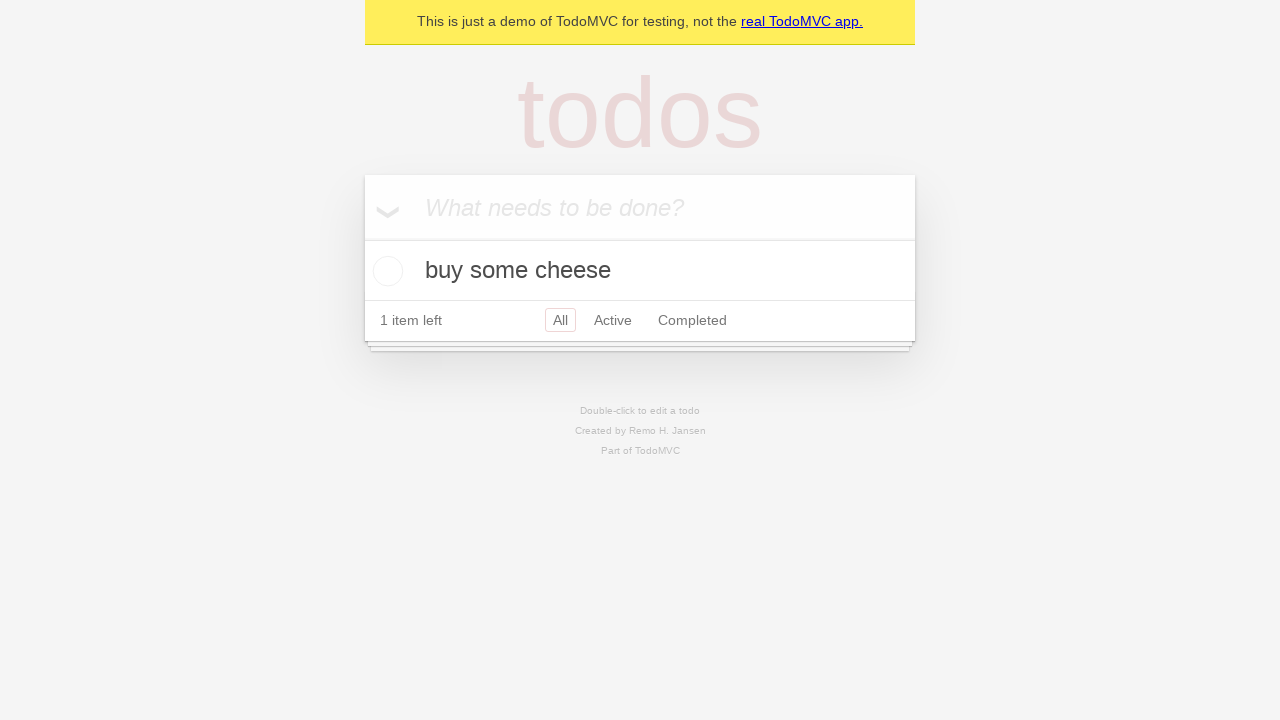

Filled todo input with 'feed the cat' on internal:attr=[placeholder="What needs to be done?"i]
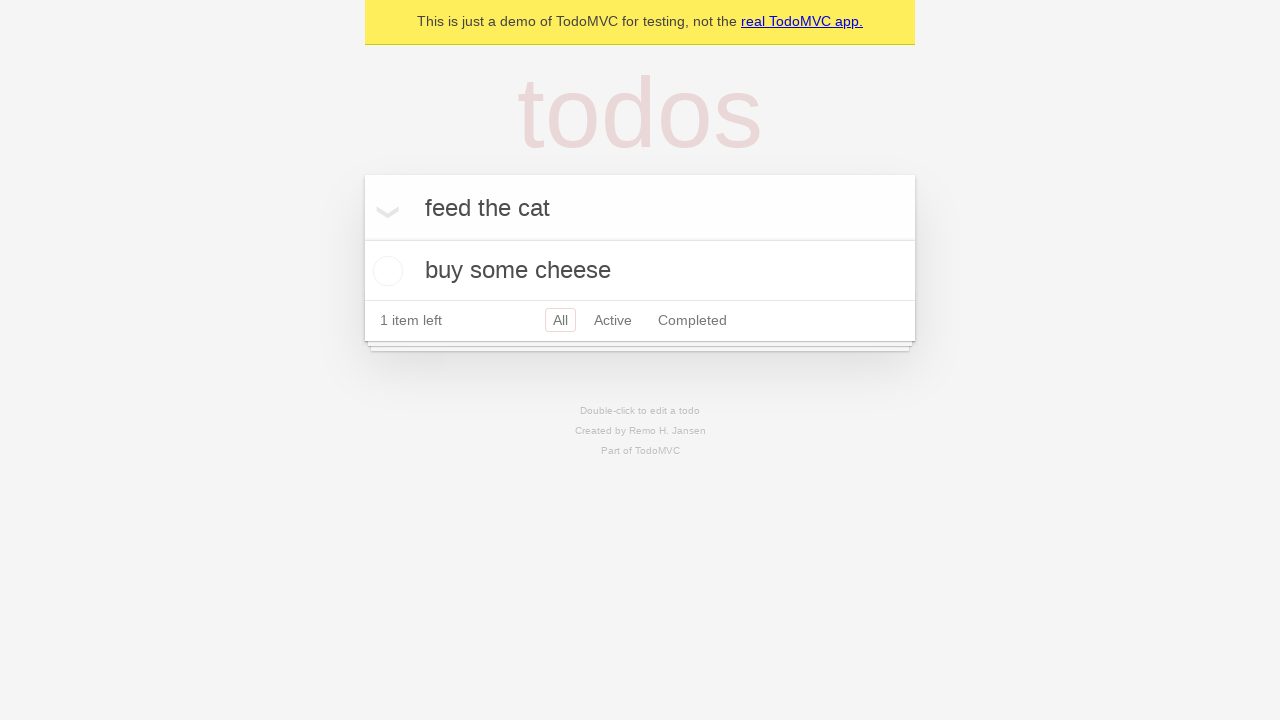

Pressed Enter to add second todo item on internal:attr=[placeholder="What needs to be done?"i]
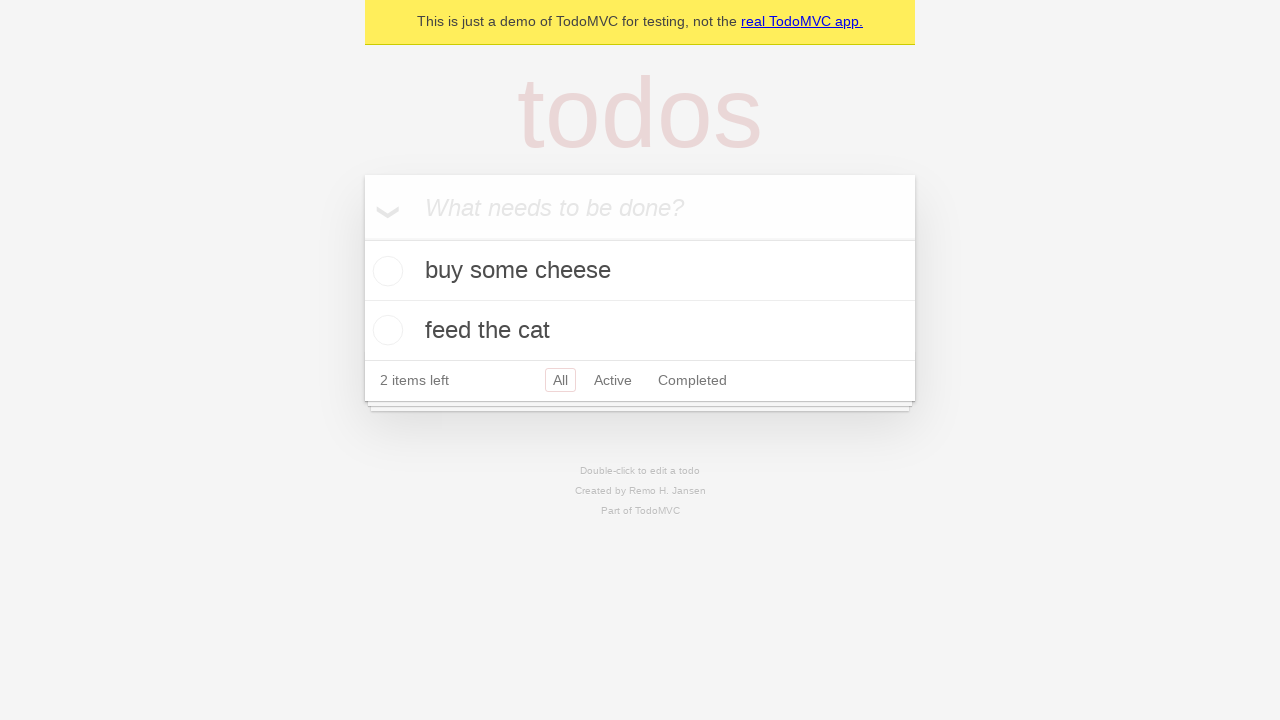

Filled todo input with 'book a doctors appointment' on internal:attr=[placeholder="What needs to be done?"i]
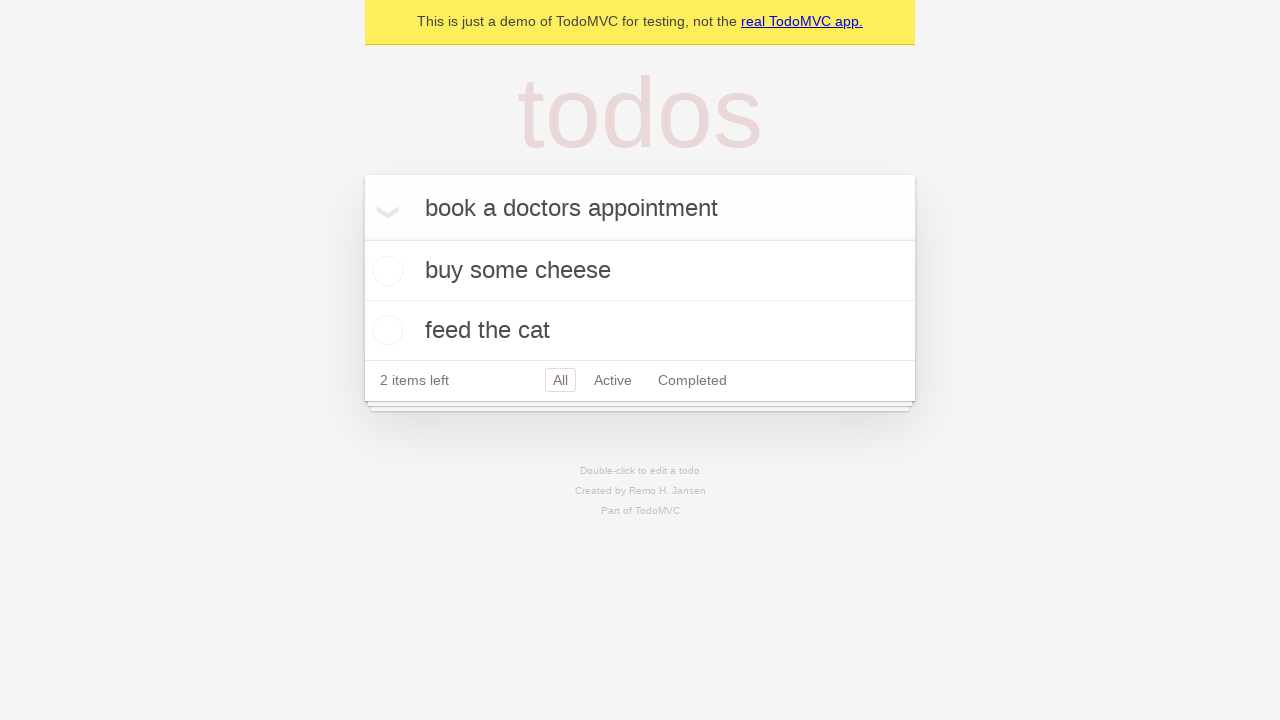

Pressed Enter to add third todo item on internal:attr=[placeholder="What needs to be done?"i]
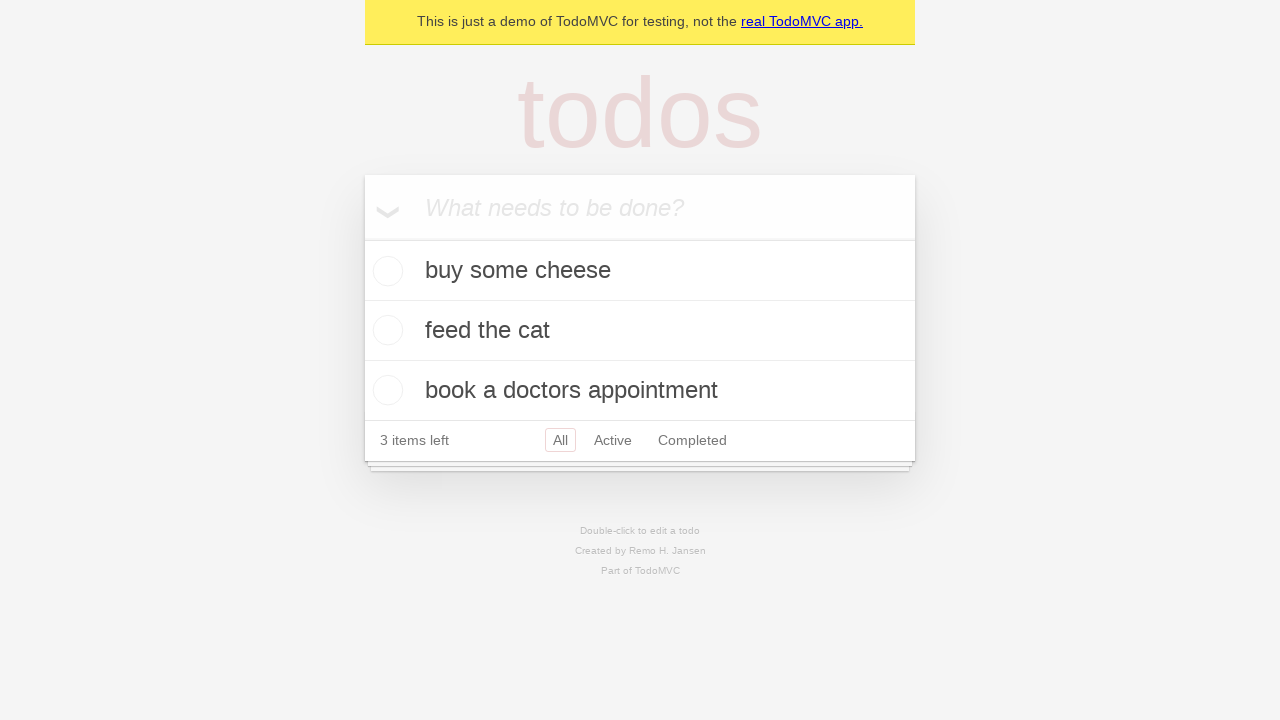

Checked the second todo item (feed the cat) at (385, 330) on internal:testid=[data-testid="todo-item"s] >> nth=1 >> internal:role=checkbox
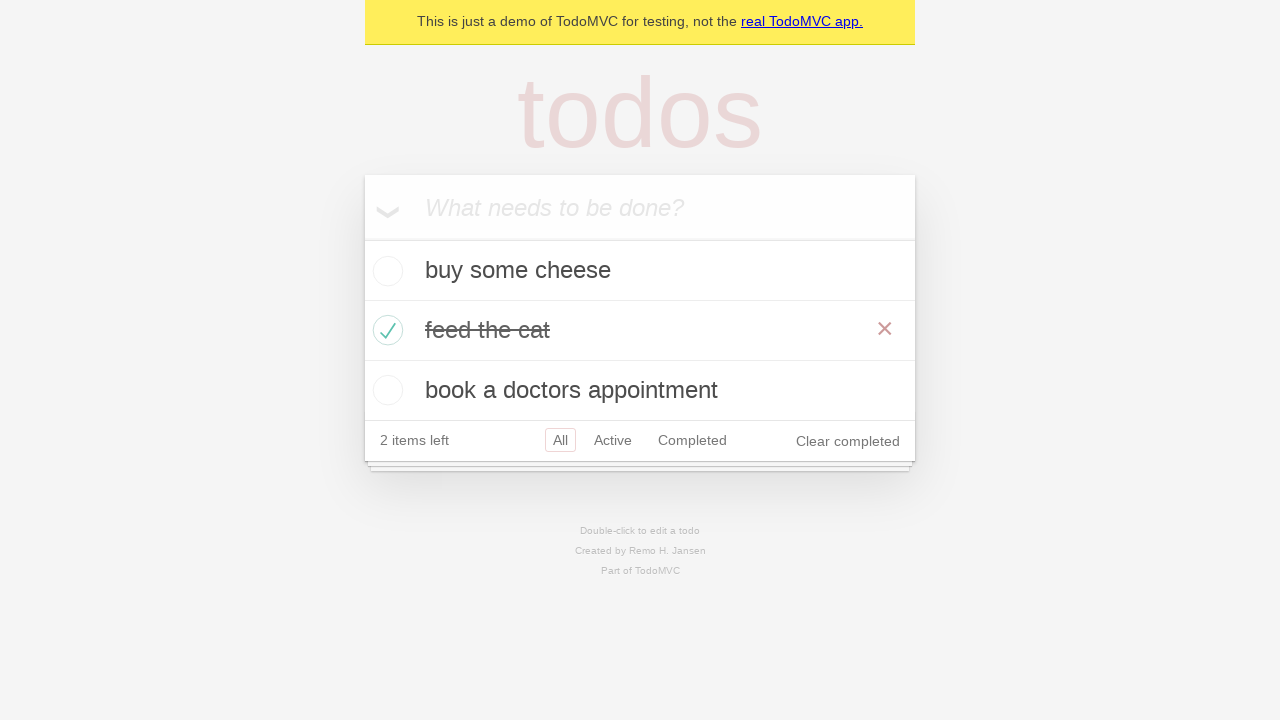

Clicked 'Clear completed' button to remove completed items at (848, 441) on internal:role=button[name="Clear completed"i]
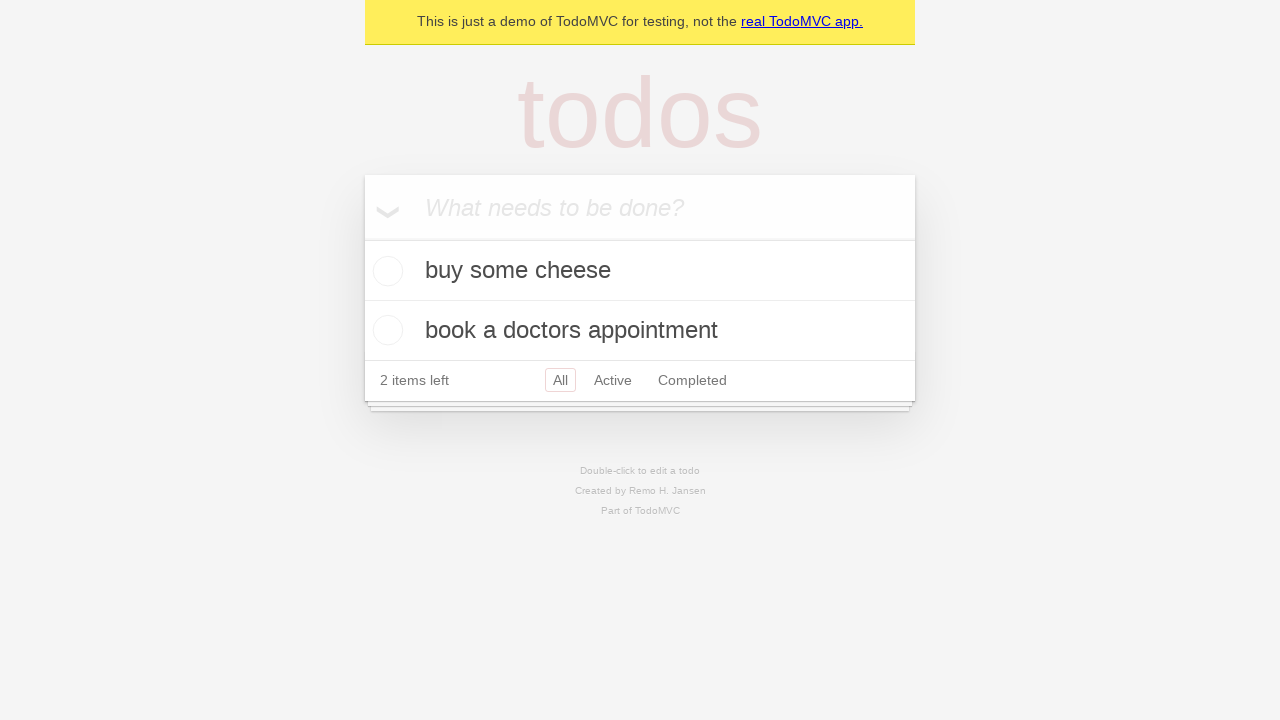

Verified todo list updated after clearing completed items
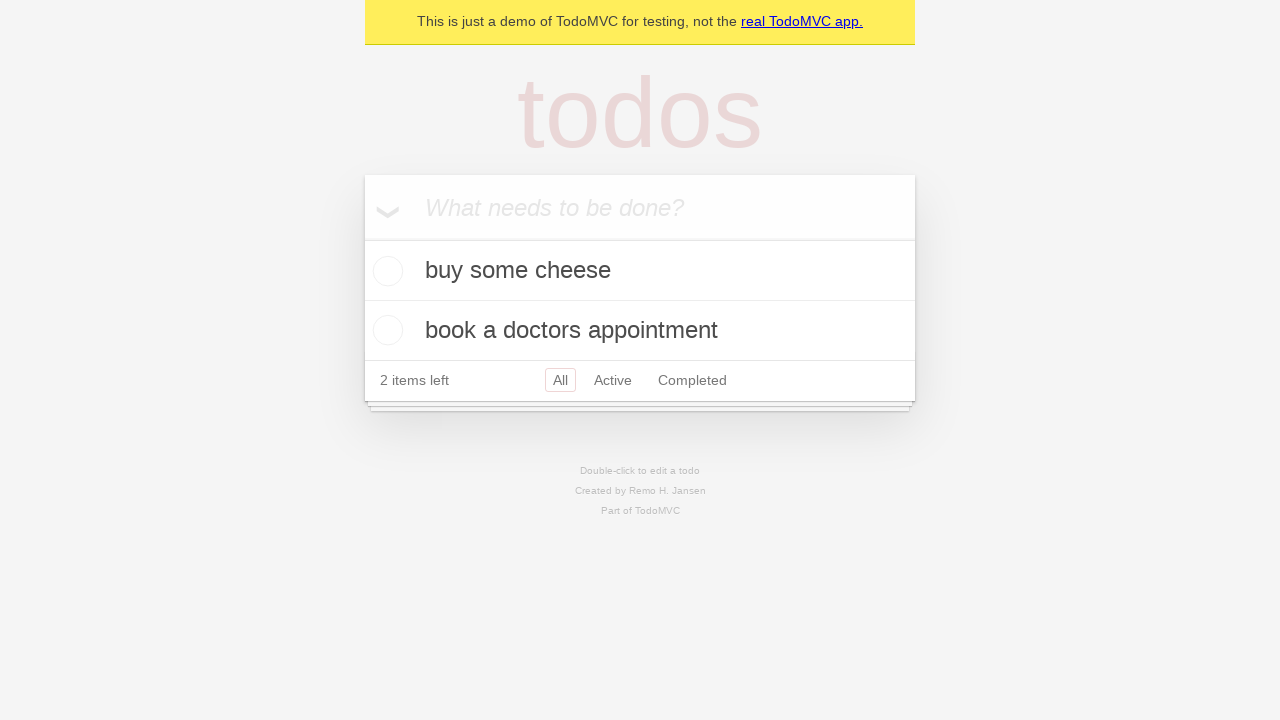

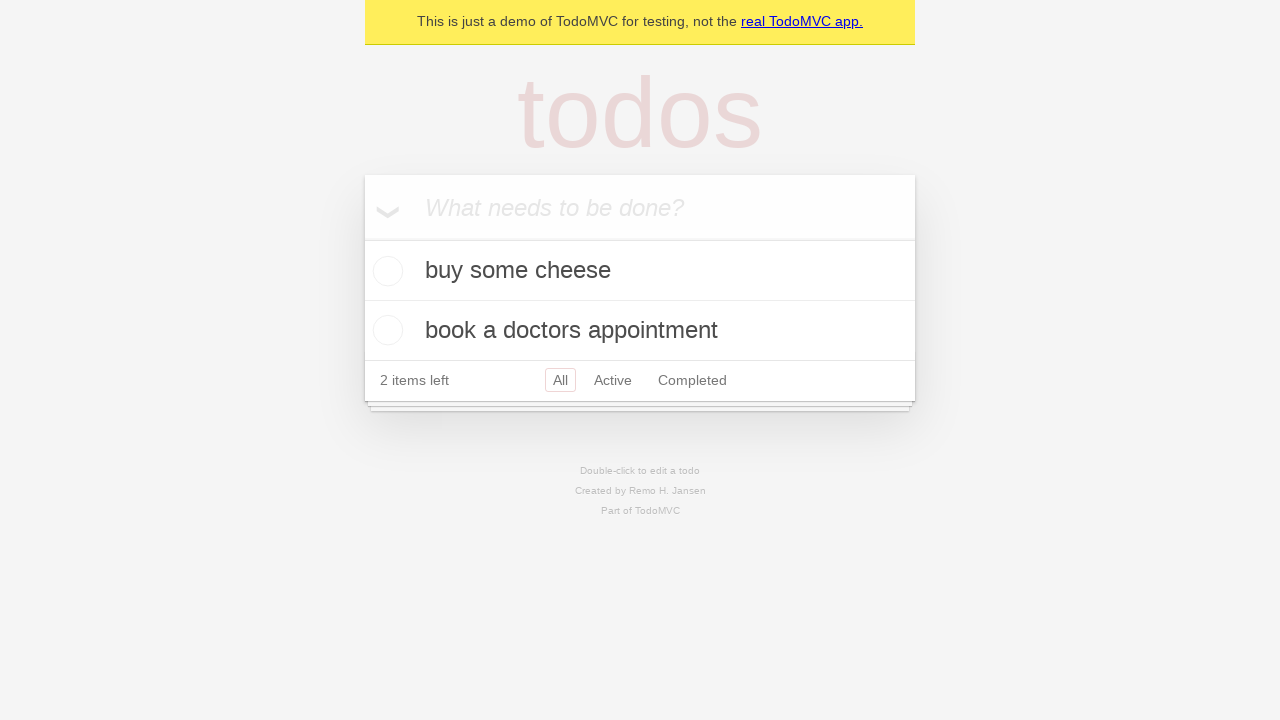